Tests checkbox interactions by toggling their states and verifying the changes

Starting URL: https://the-internet.herokuapp.com/checkboxes

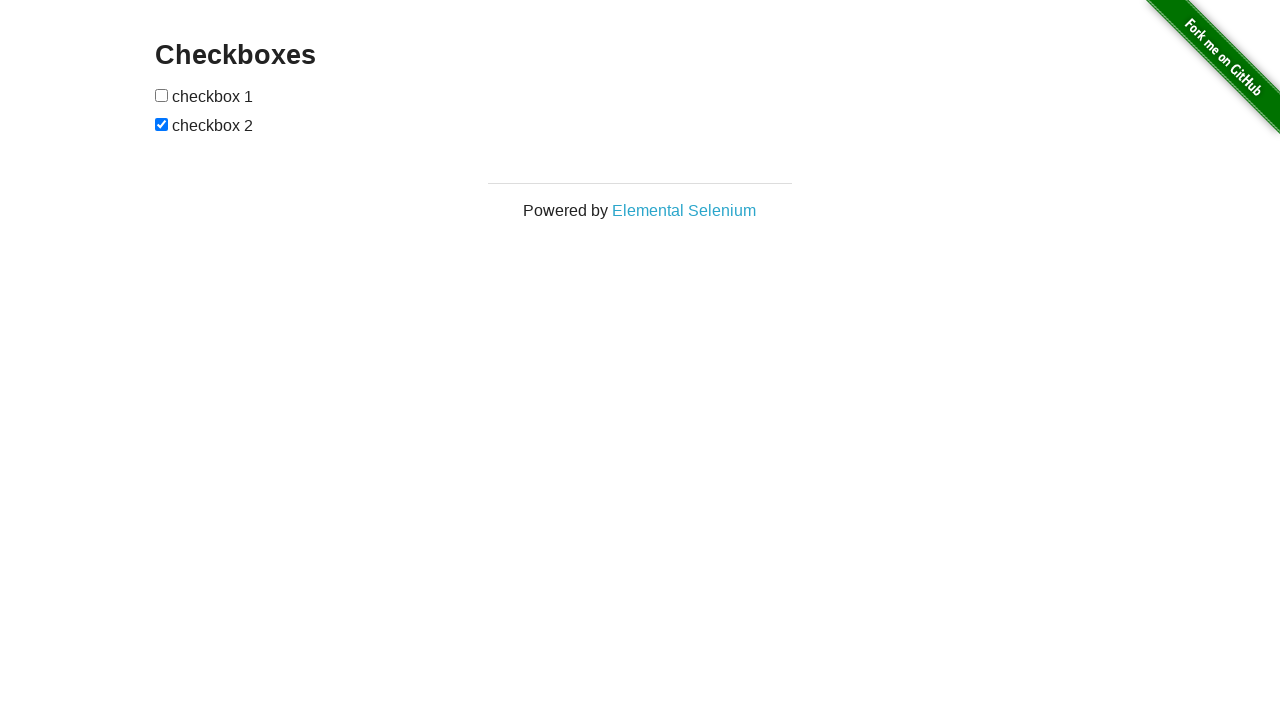

Located first checkbox
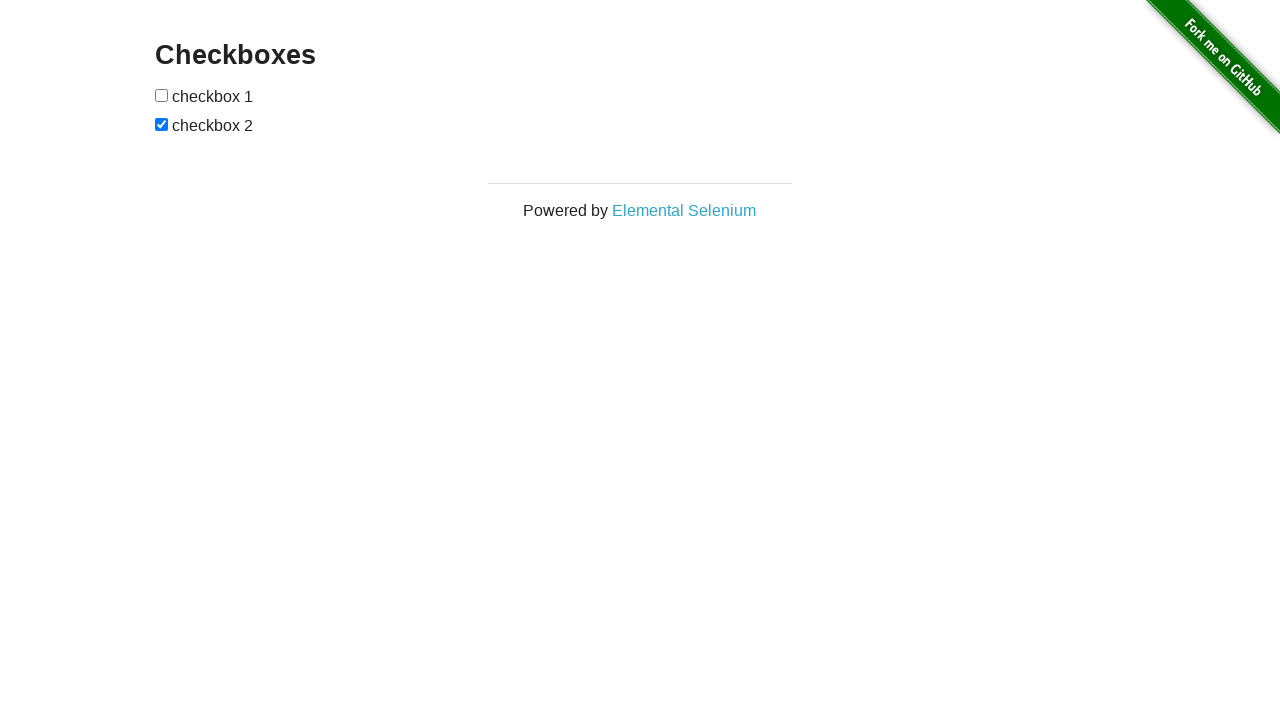

Located second checkbox
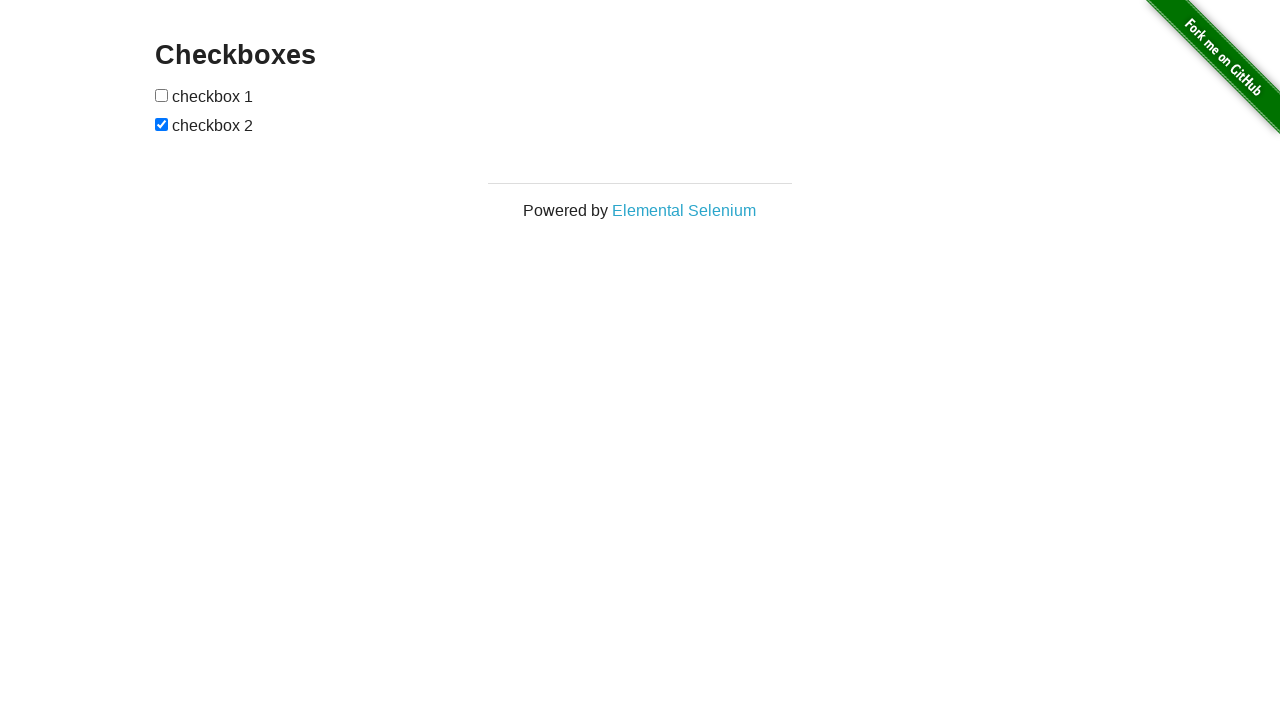

Verified first checkbox is unchecked by default
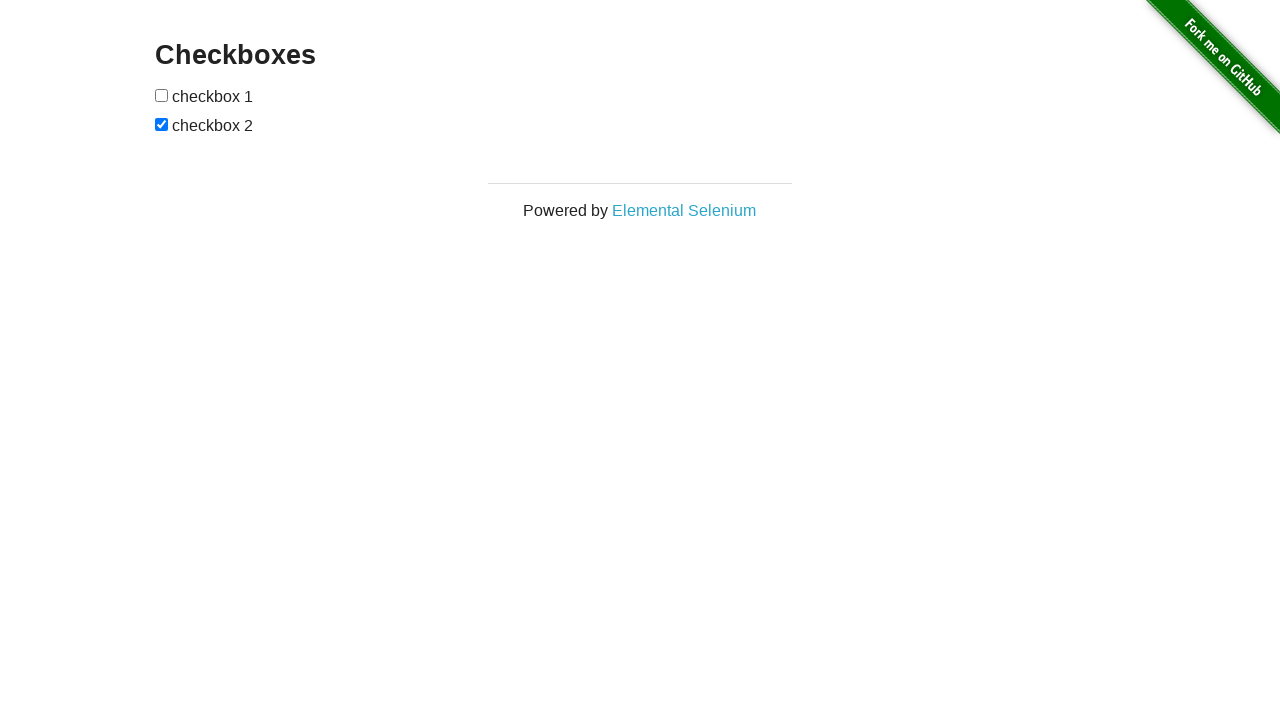

Verified second checkbox is checked by default
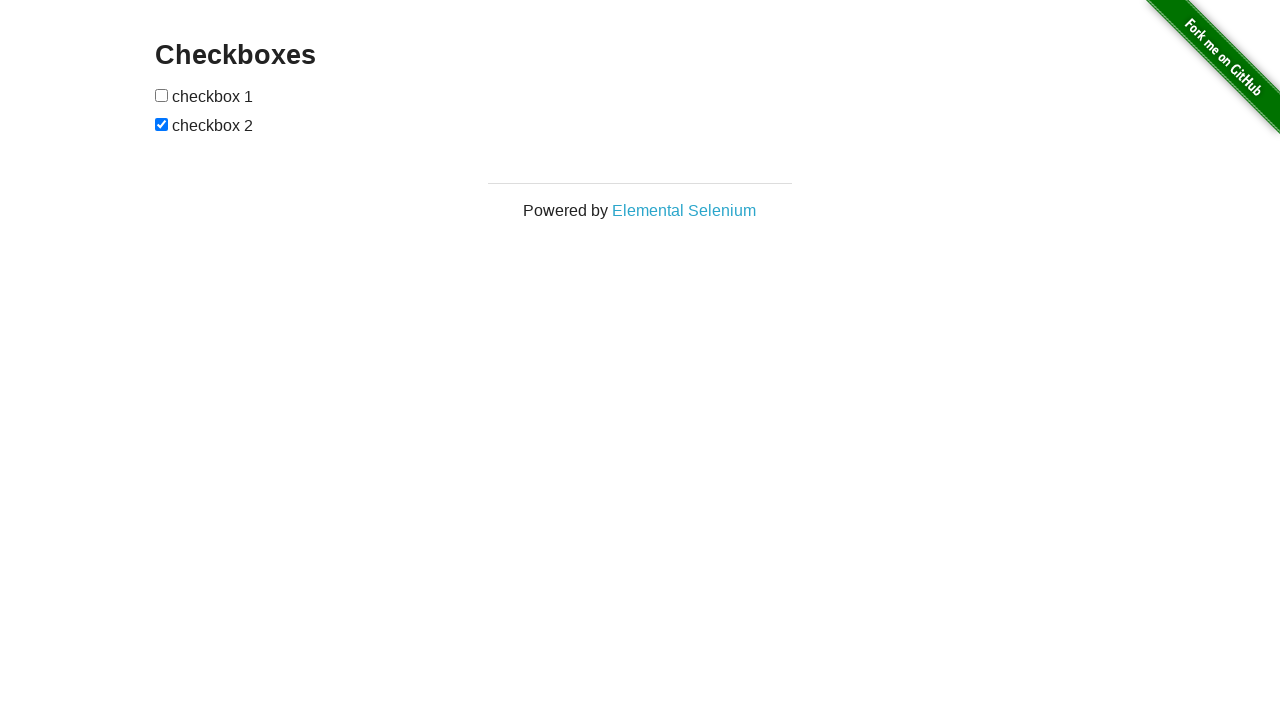

Clicked first checkbox to toggle it to checked at (162, 95) on xpath=//input[1]
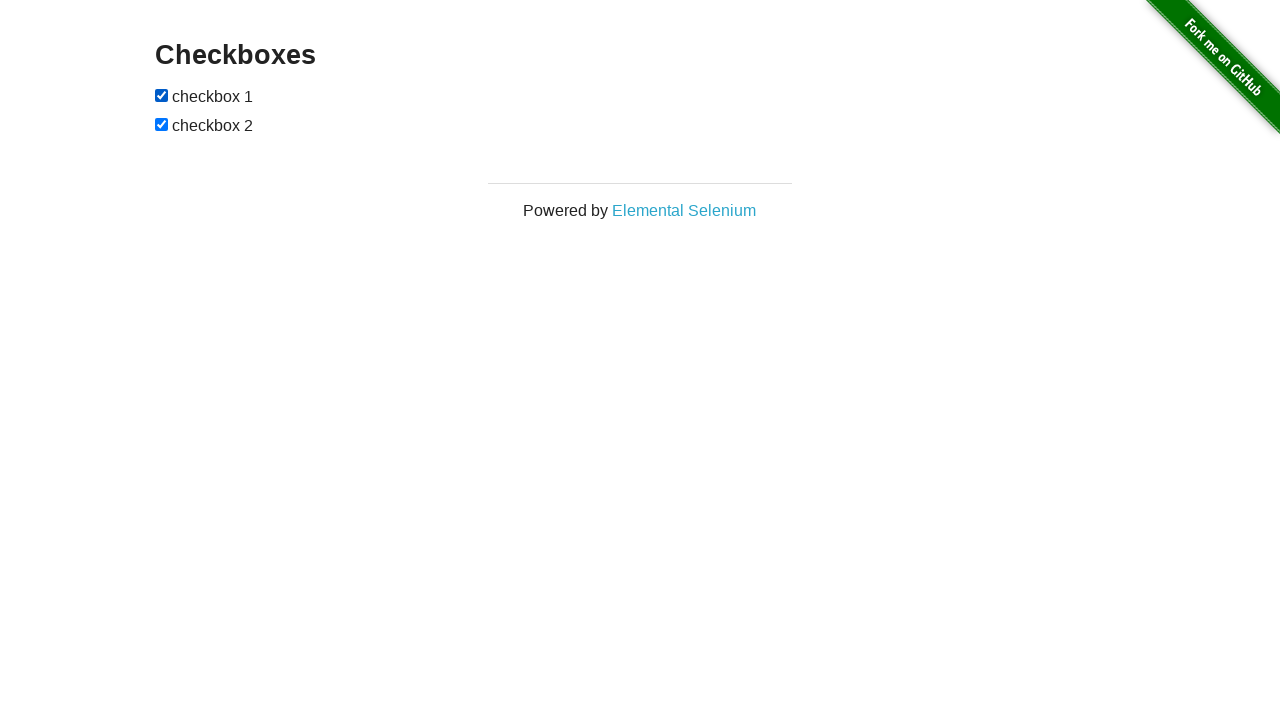

Clicked second checkbox to toggle it to unchecked at (162, 124) on xpath=//input[2]
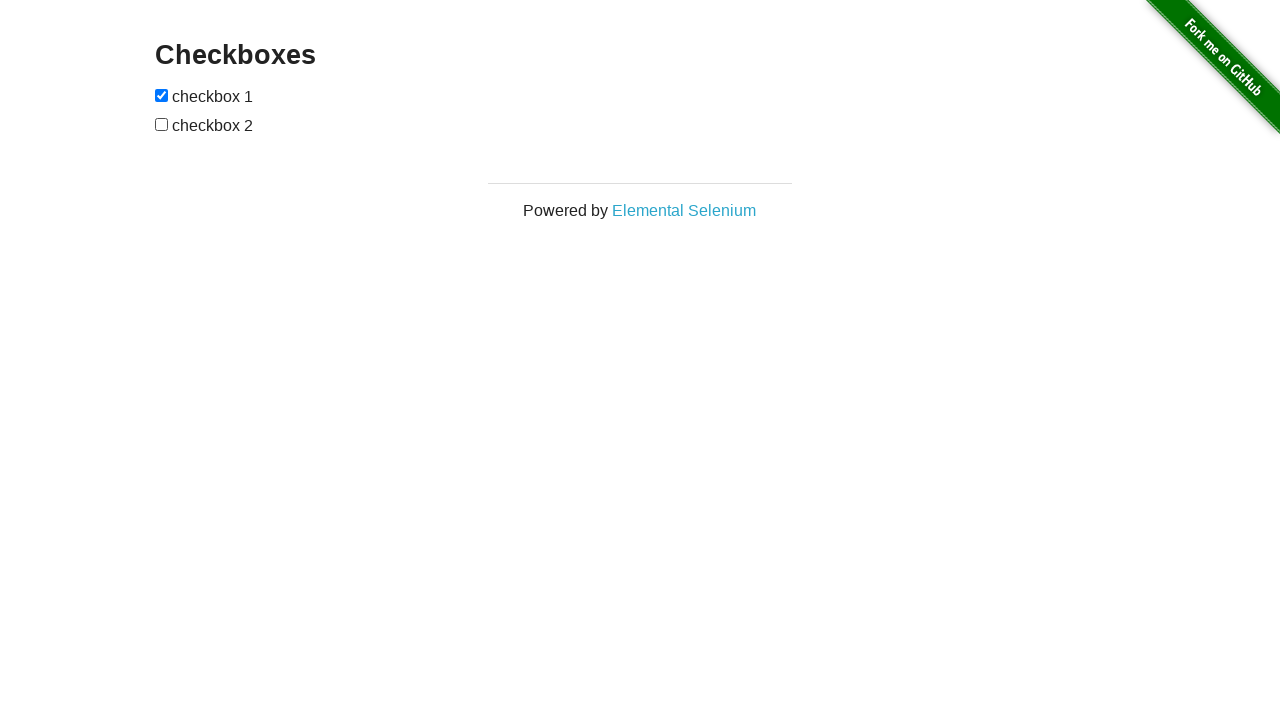

Verified first checkbox is now checked
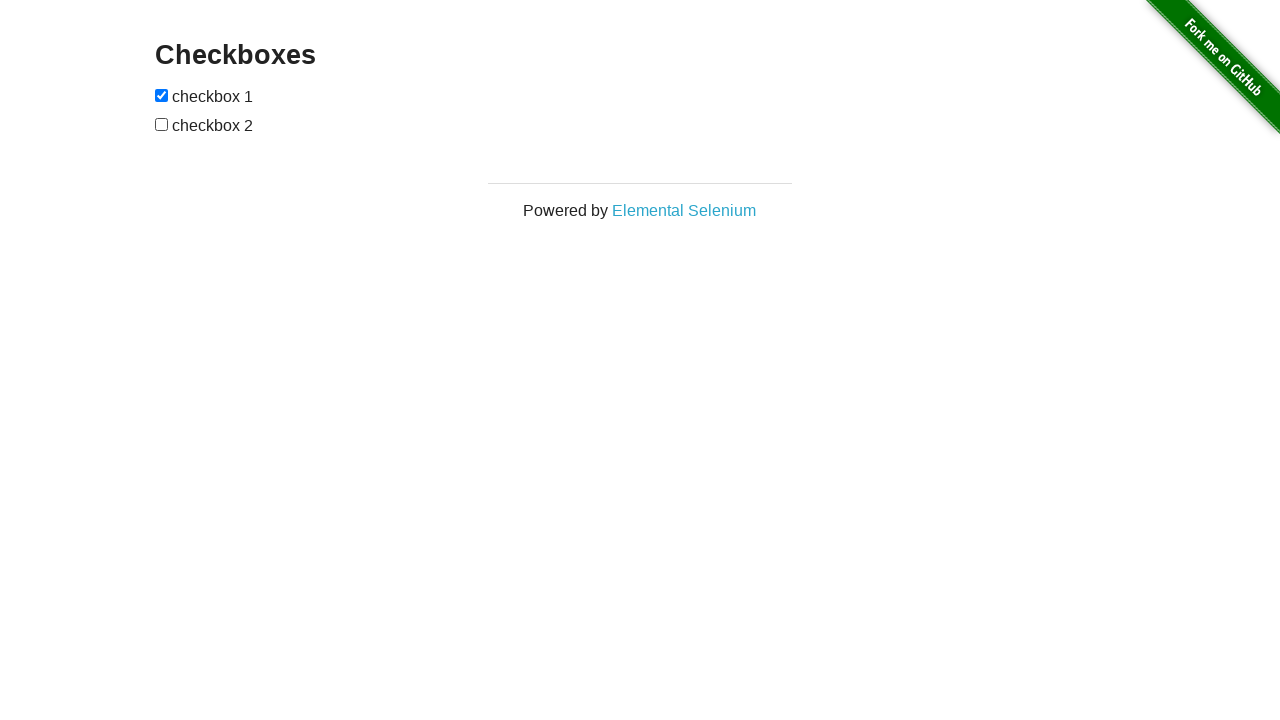

Verified second checkbox is now unchecked
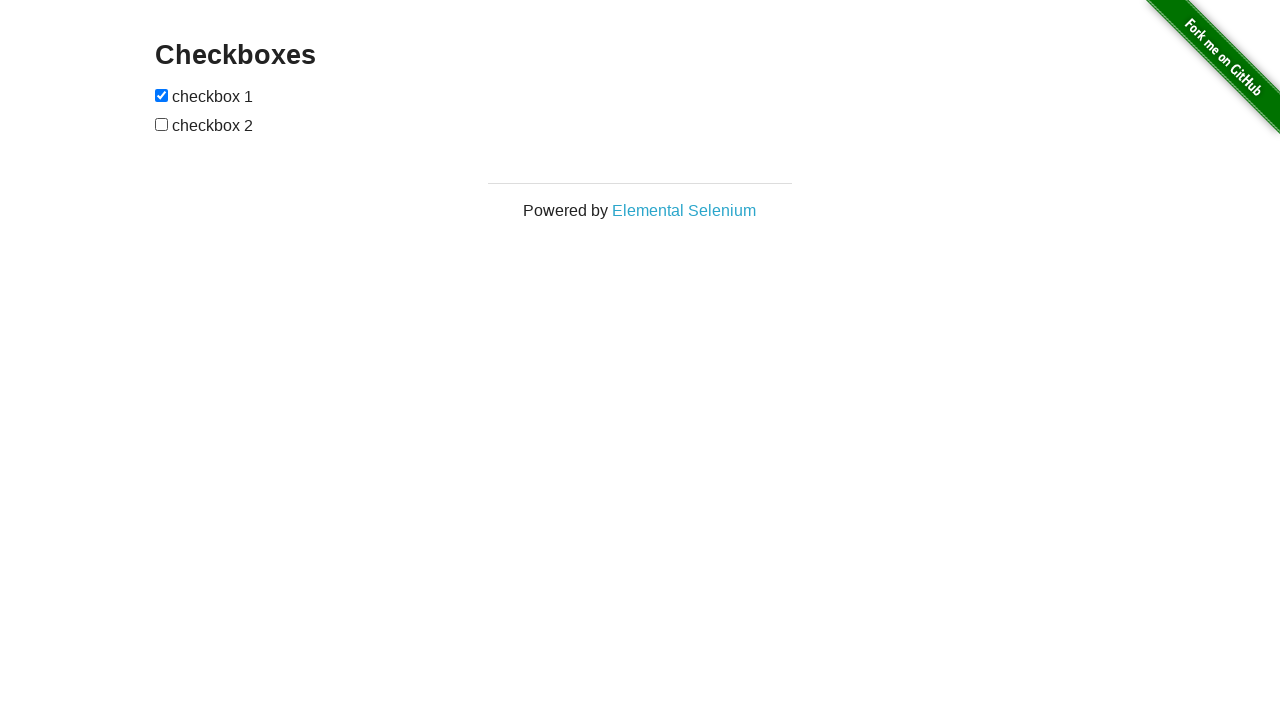

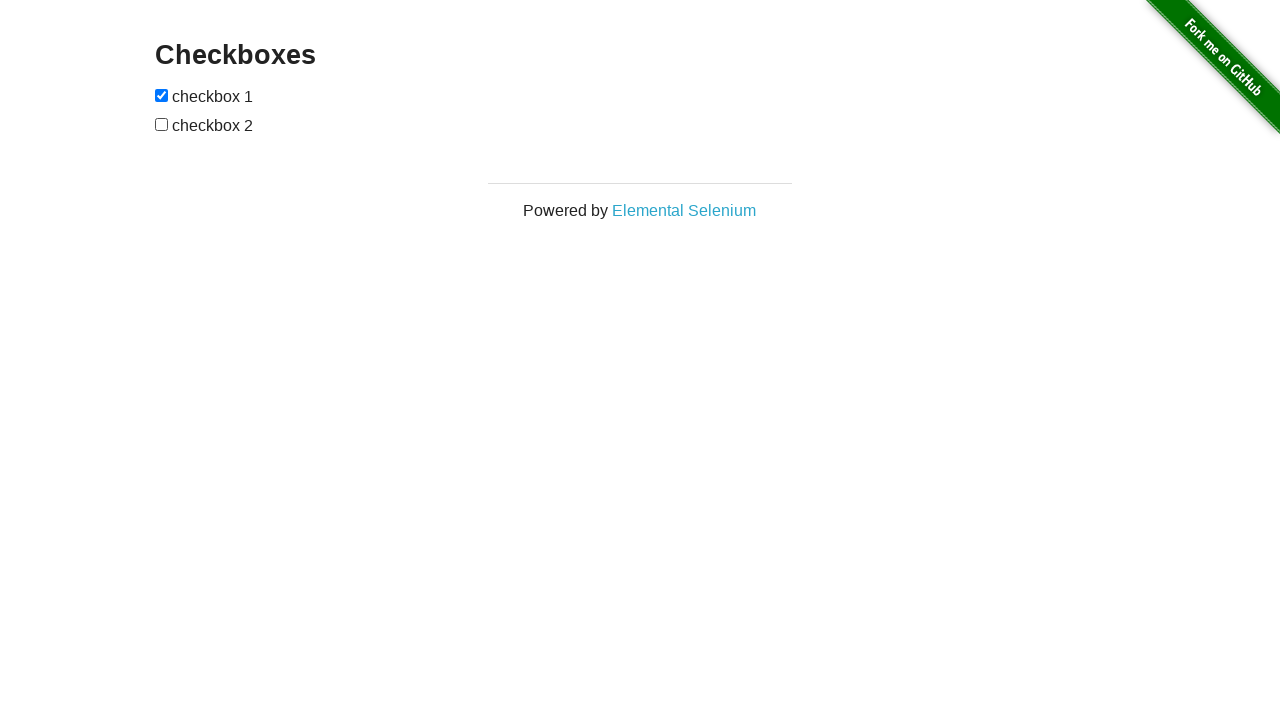